Navigates to the Pro Kabaddi League standings page and verifies that team statistics (matches played and won) are displayed for a specific team.

Starting URL: https://www.prokabaddi.com/standings

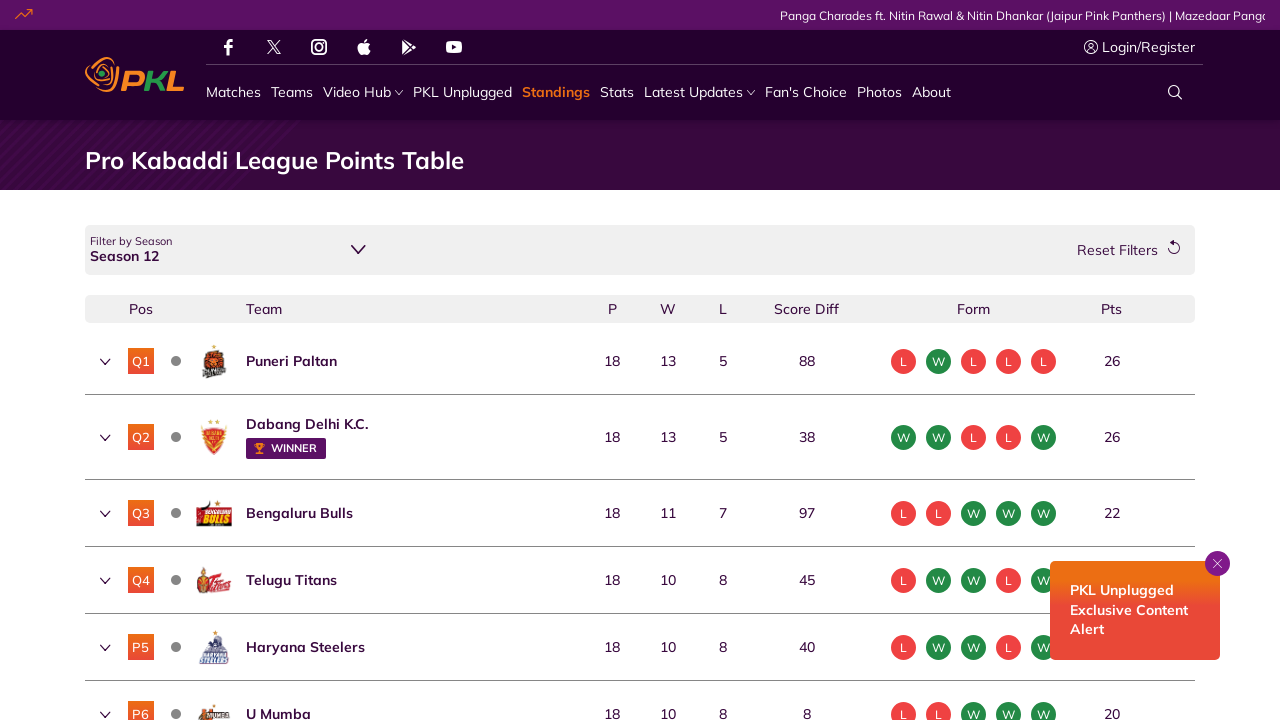

Standings table loaded
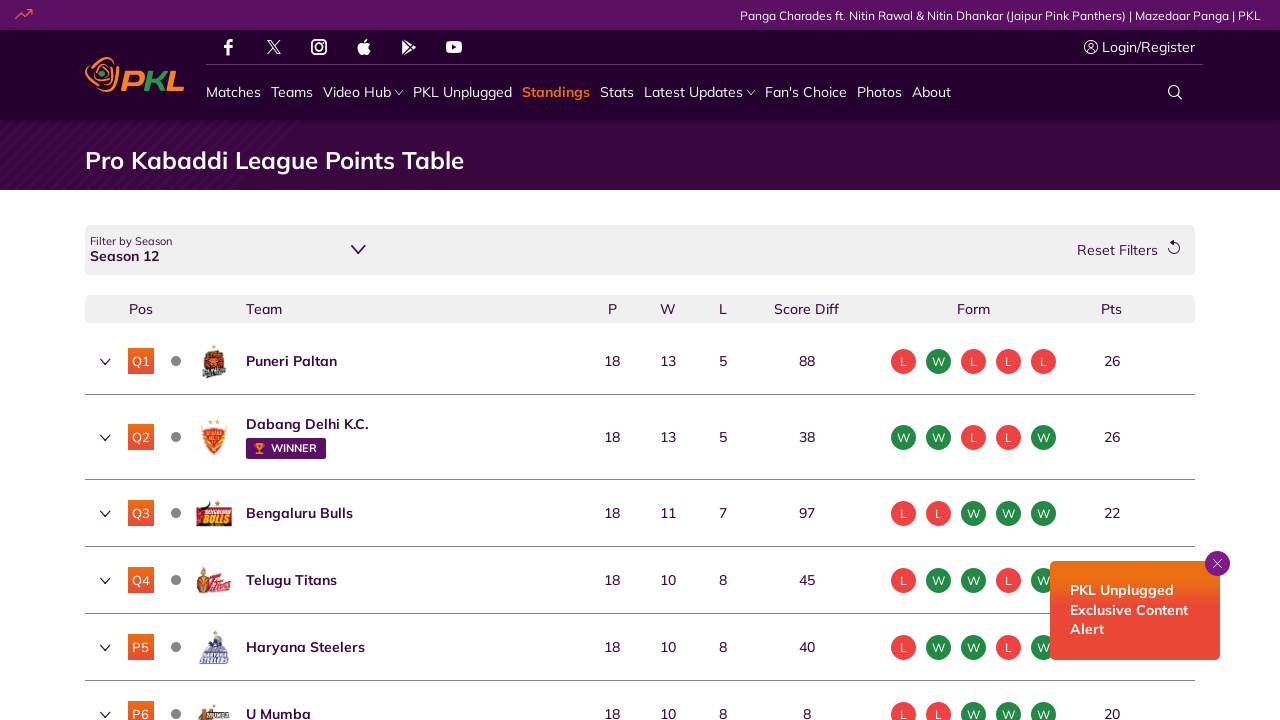

Verified matches played element is visible for Bengaluru Bulls
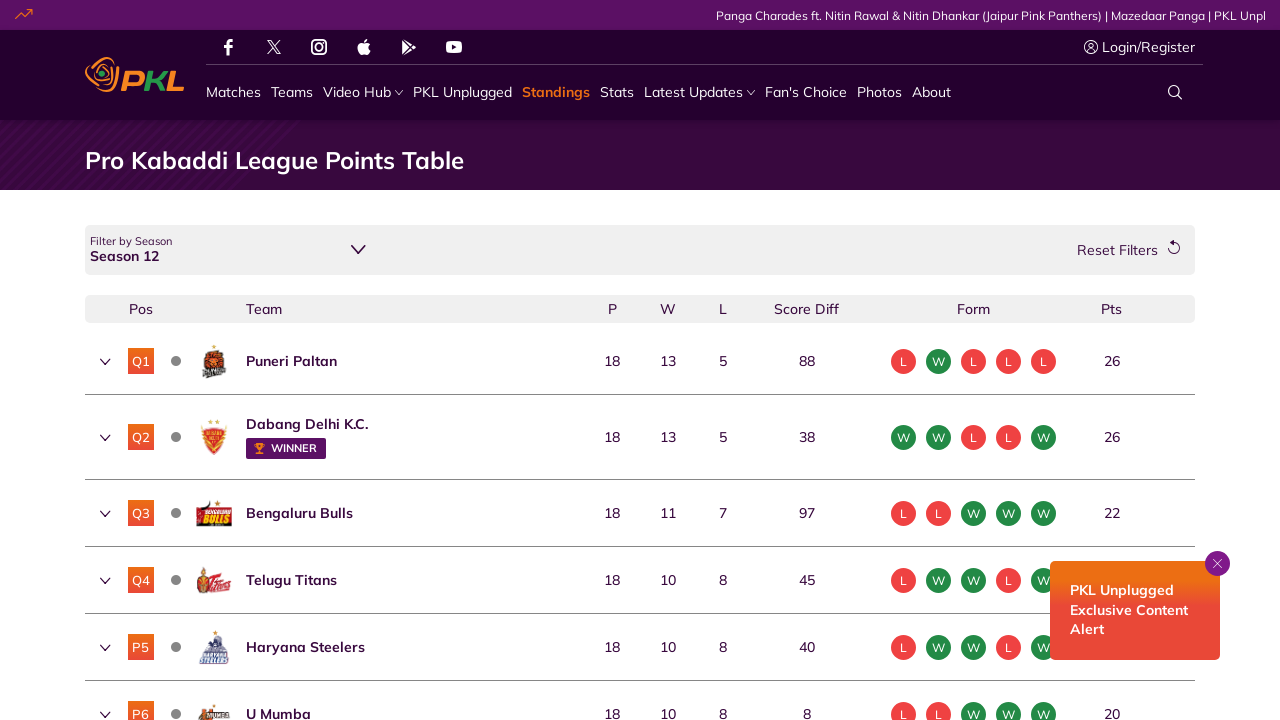

Verified matches won element is visible for Bengaluru Bulls
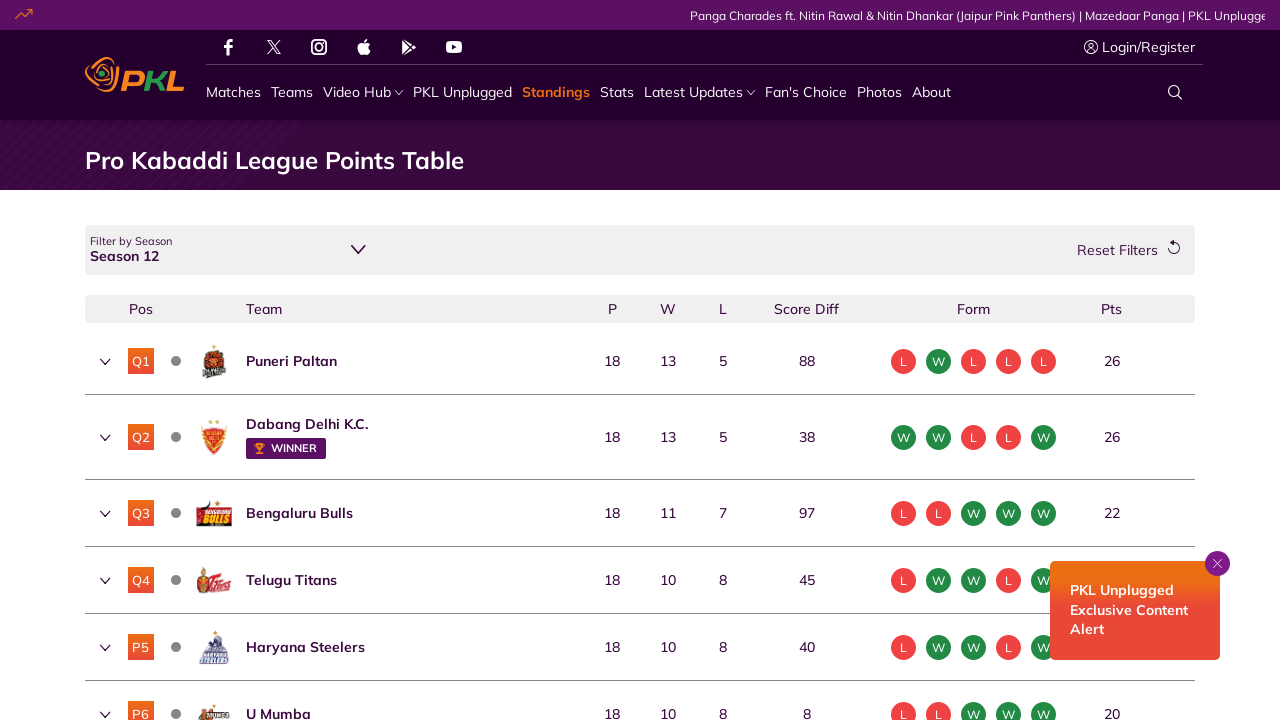

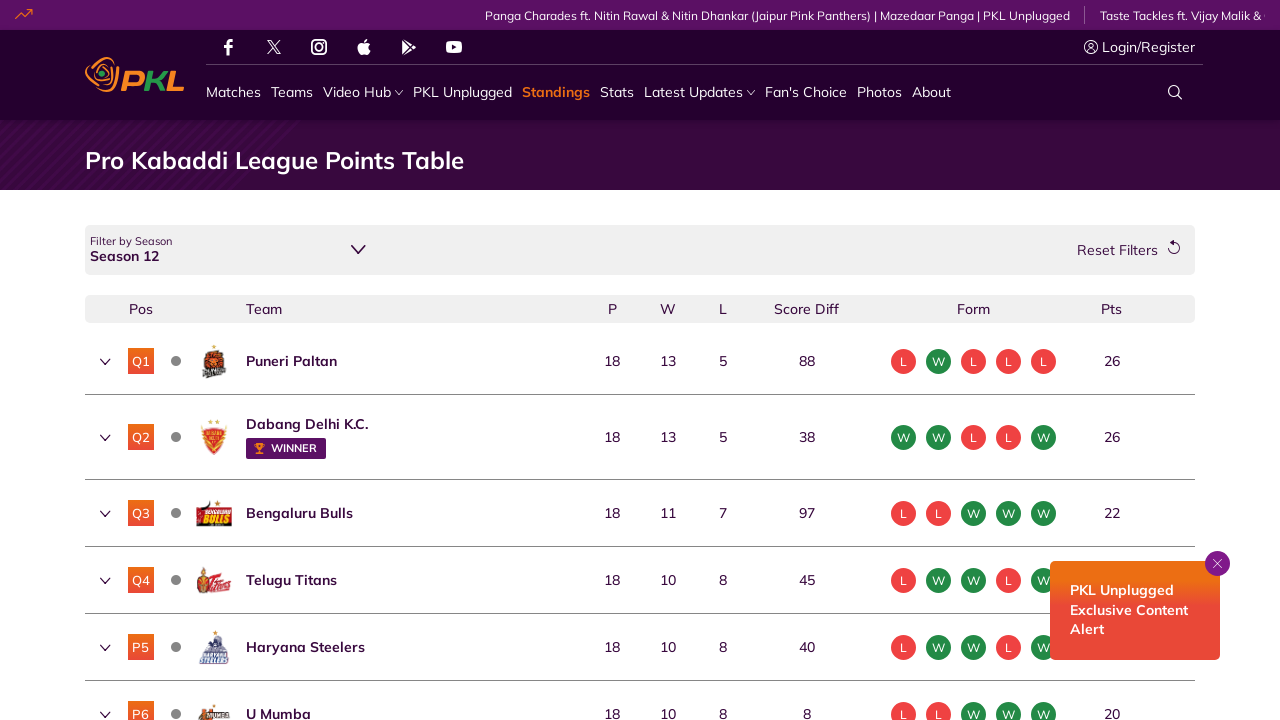